Tests registration form validation for mismatched email confirmation by entering different emails in email and confirm email fields

Starting URL: https://alada.vn/tai-khoan/dang-ky.html

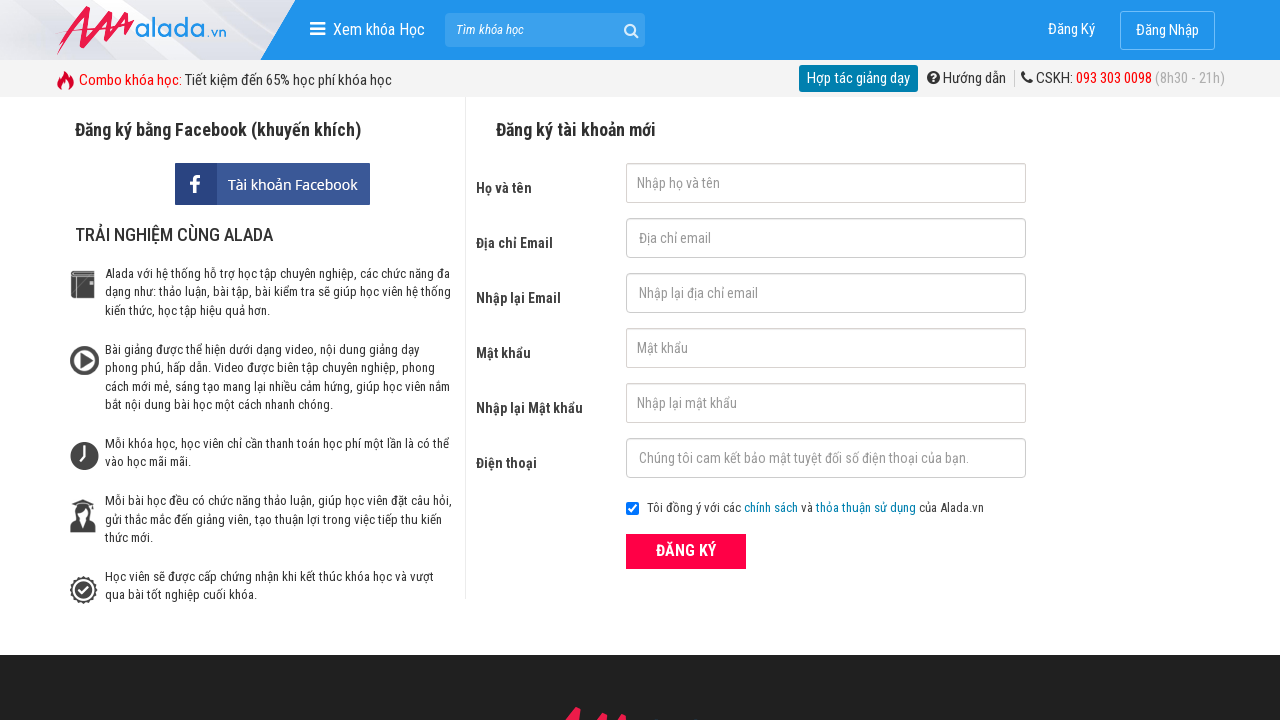

Filled firstname field with 'John Wich' on #txtFirstname
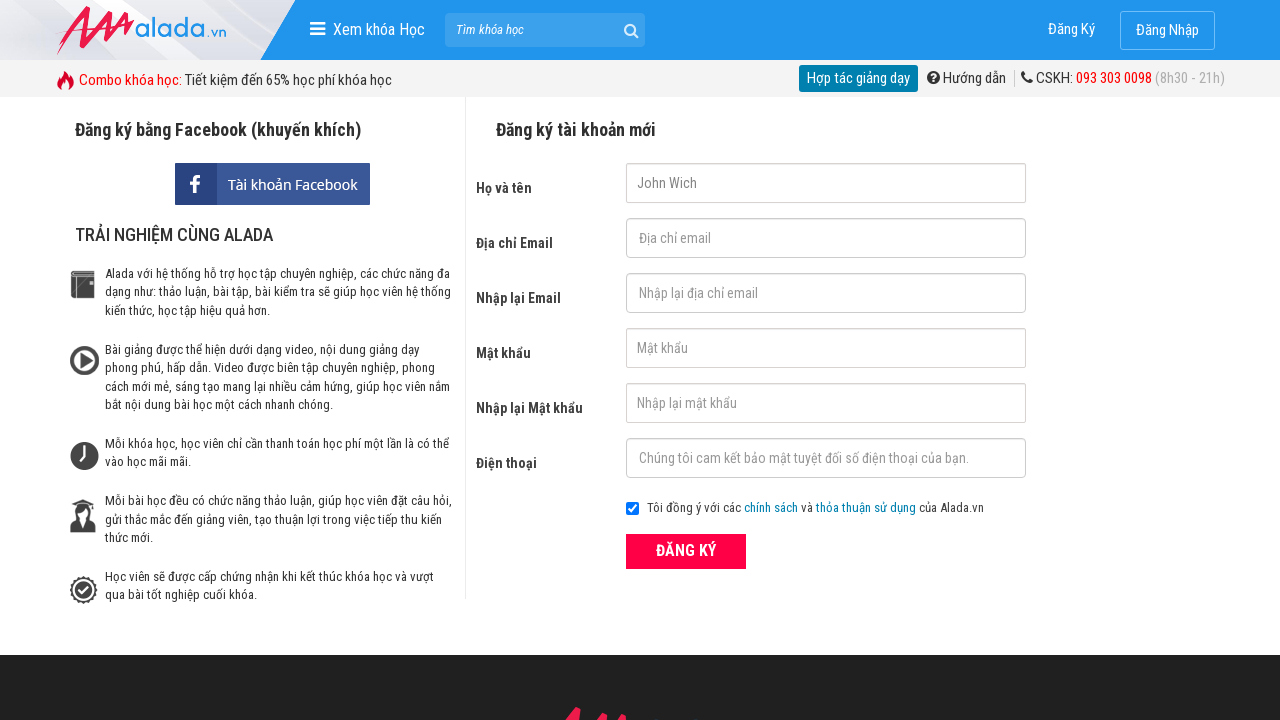

Filled email field with 'automation@gmail.com' on #txtEmail
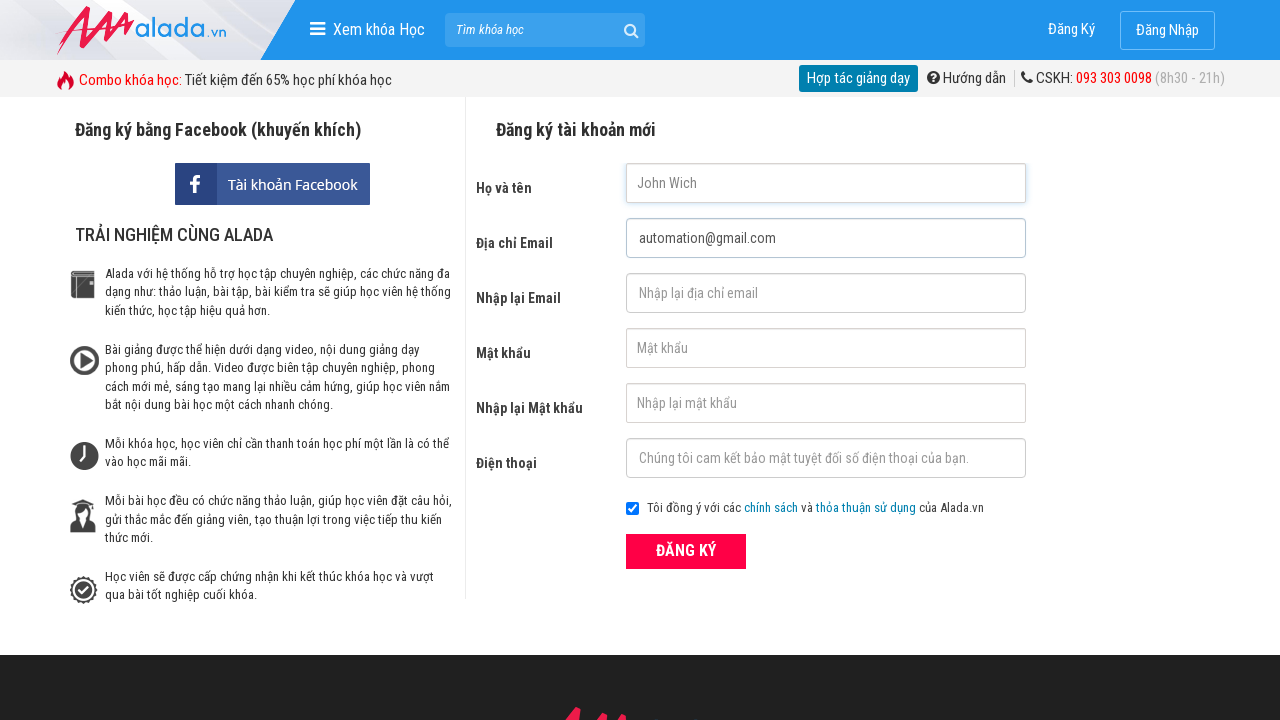

Filled confirm email field with 'automation@gmail.vn' (mismatched) on #txtCEmail
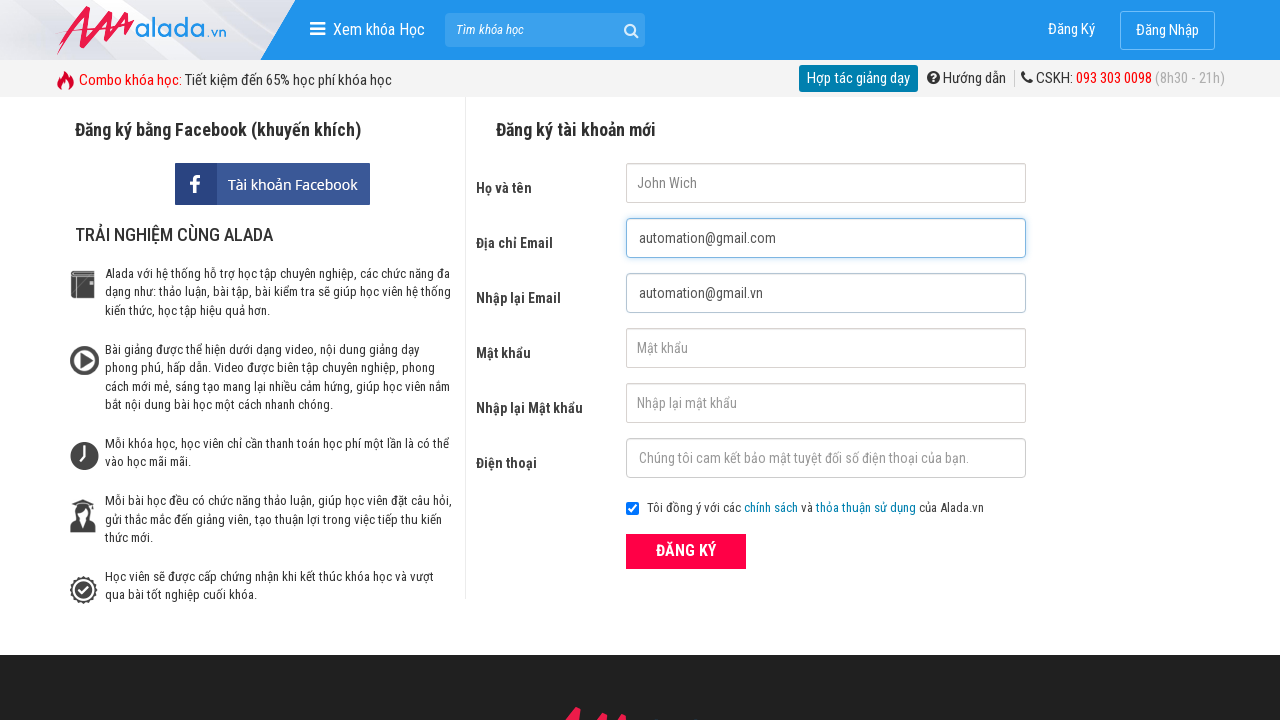

Filled password field with '123456' on #txtPassword
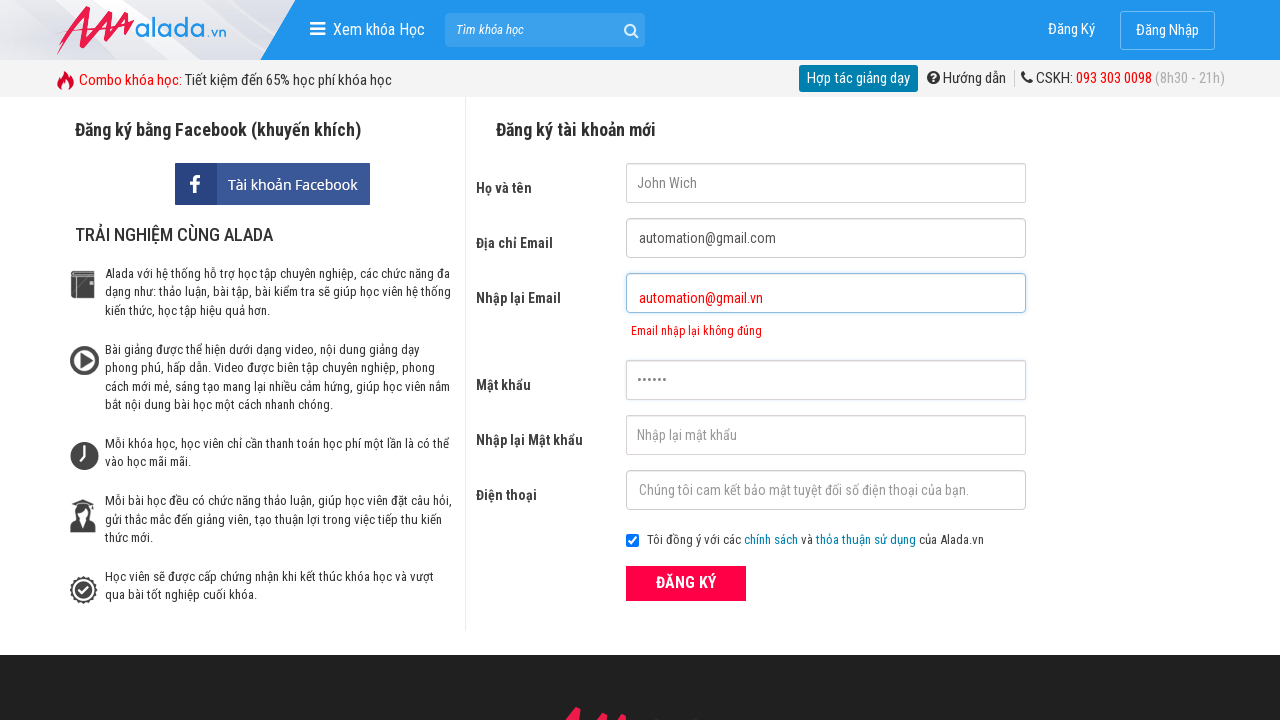

Filled confirm password field with '123456' on #txtCPassword
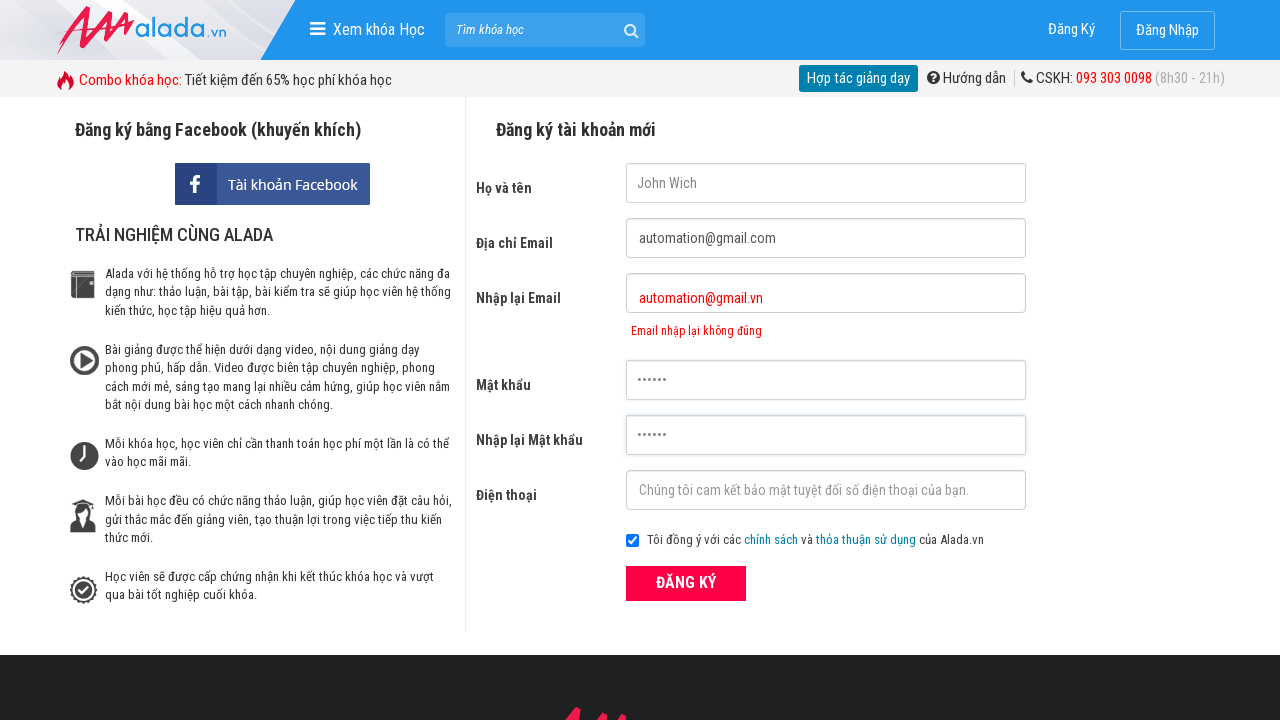

Filled phone field with '0987654321' on #txtPhone
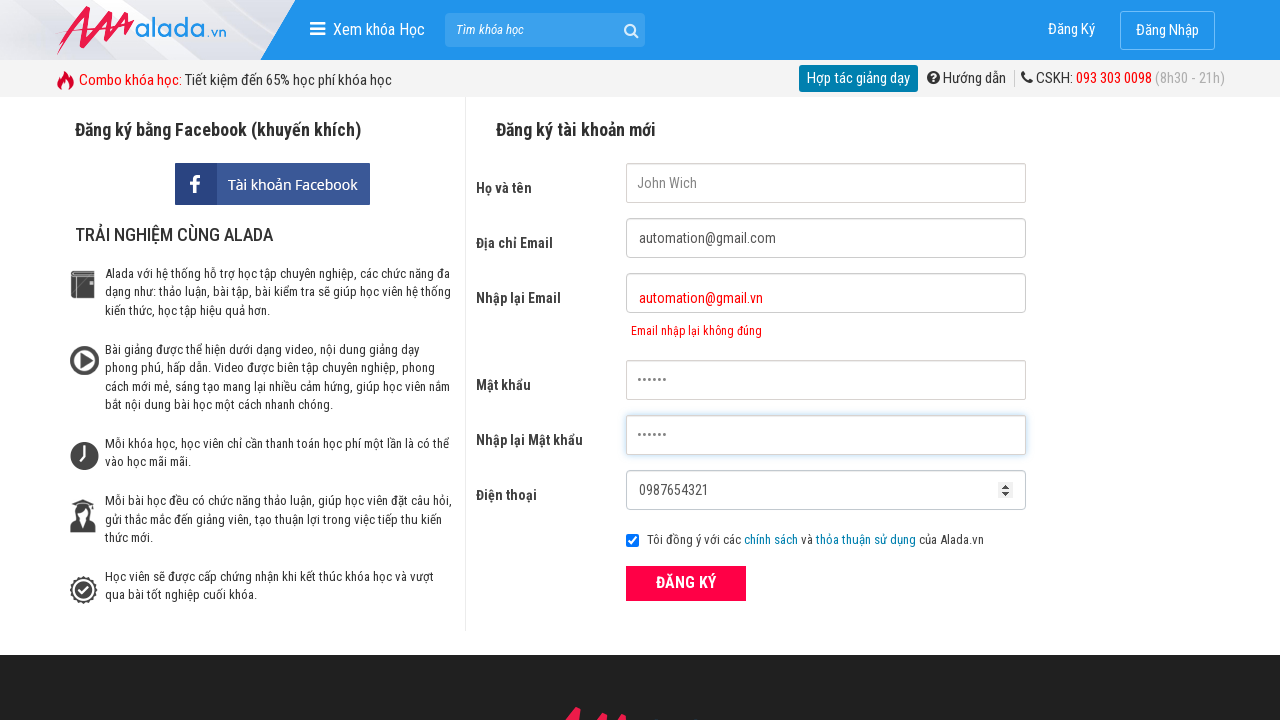

Clicked register button at (686, 583) on xpath=//form[@id='frmLogin']//button
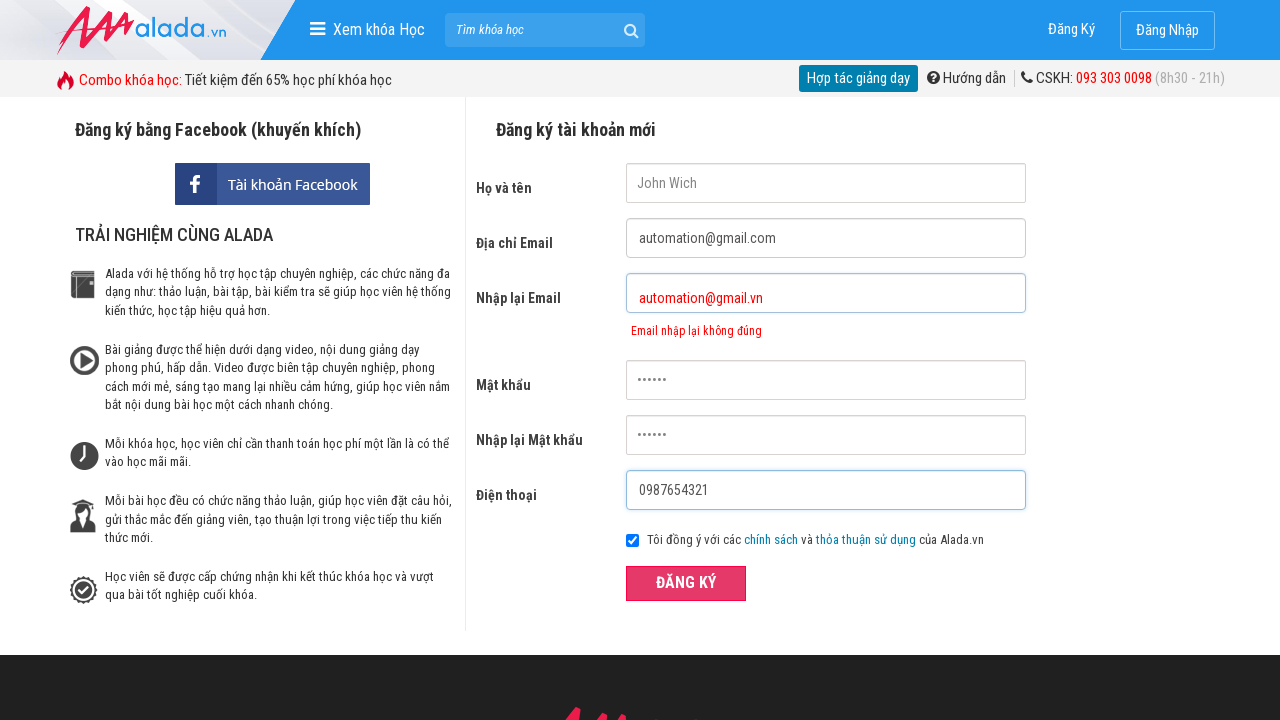

Email confirmation error message appeared
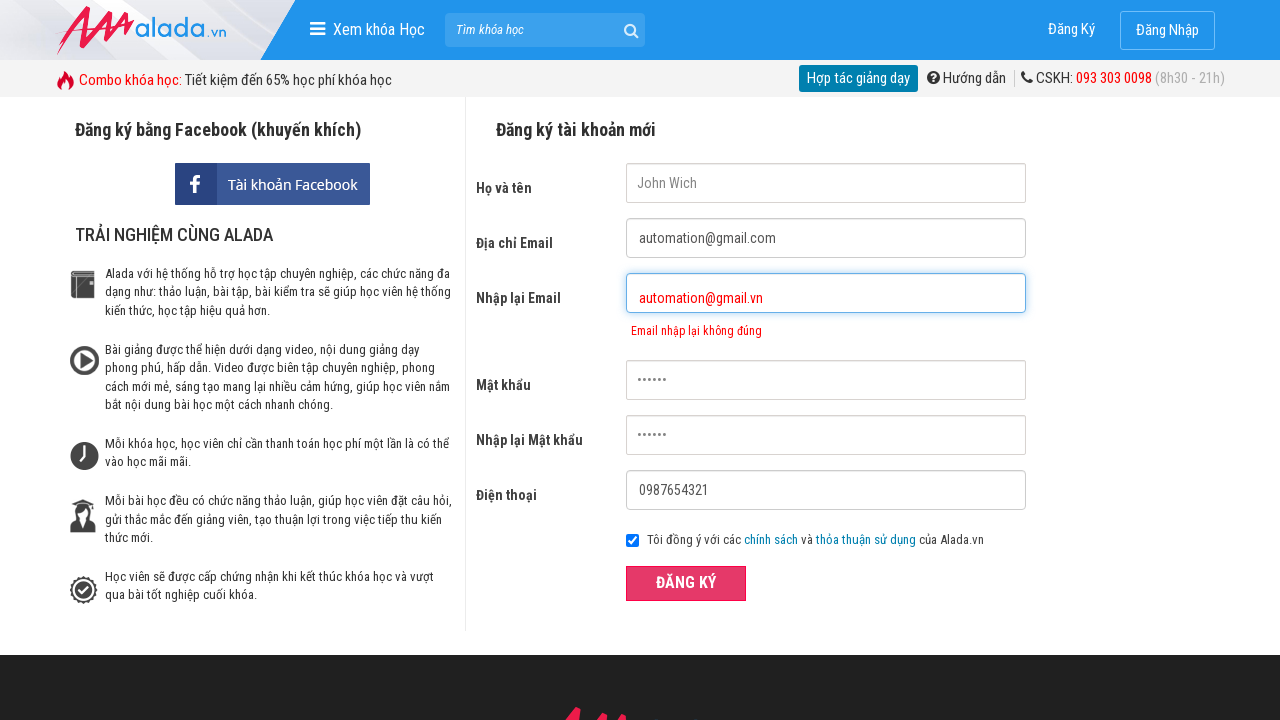

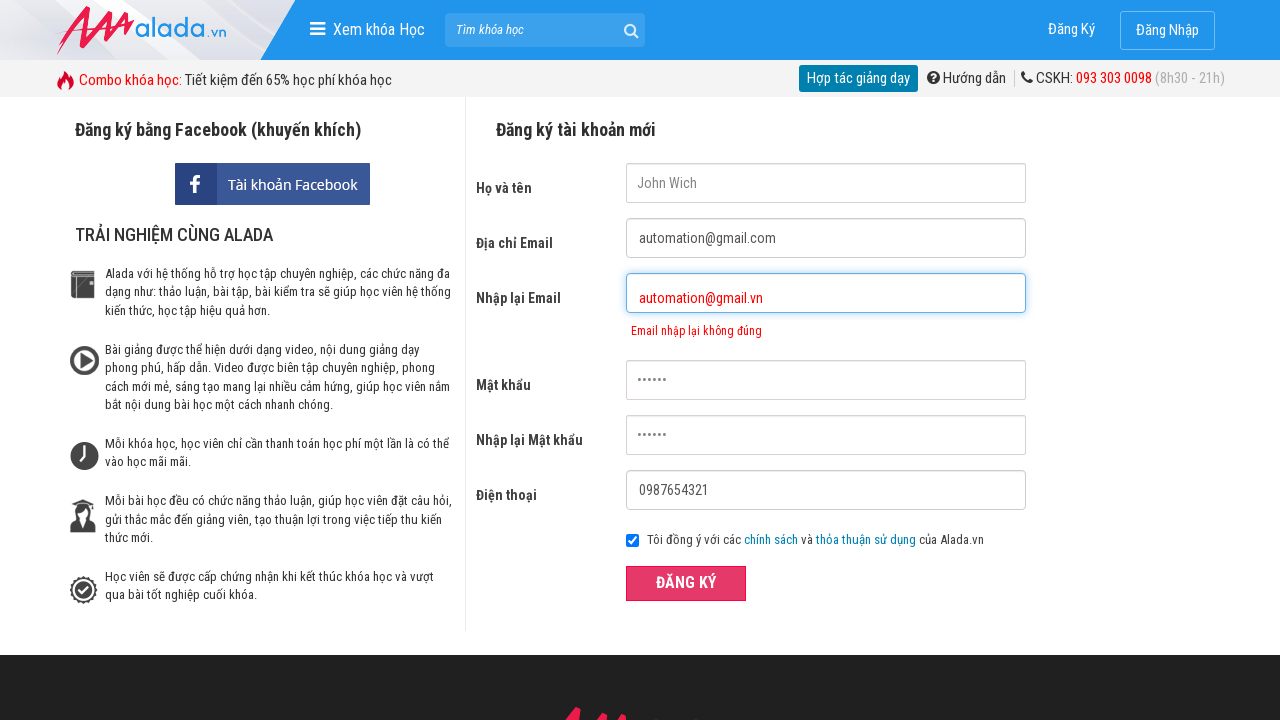